Tests handling multiple dropdown elements on a registration form by selecting year, month, and day values from date of birth dropdowns

Starting URL: http://demo.automationtesting.in/Register.html

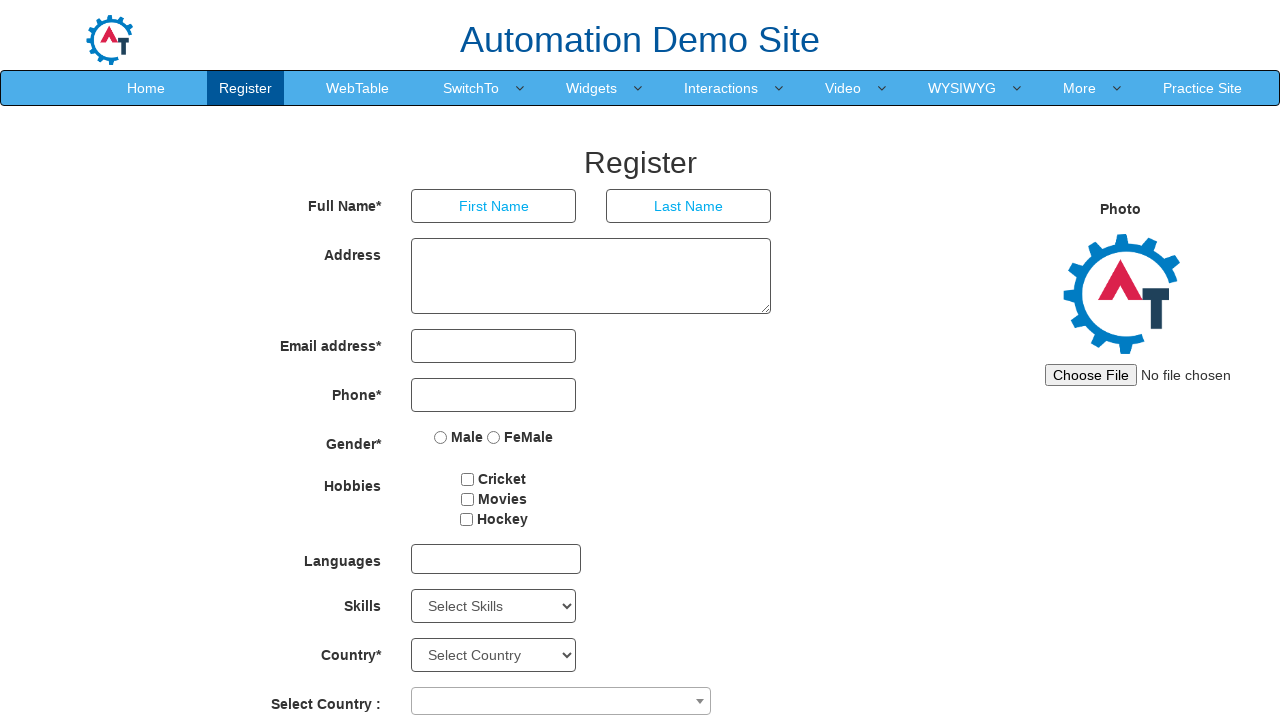

Selected year 1995 from date of birth year dropdown on #yearbox
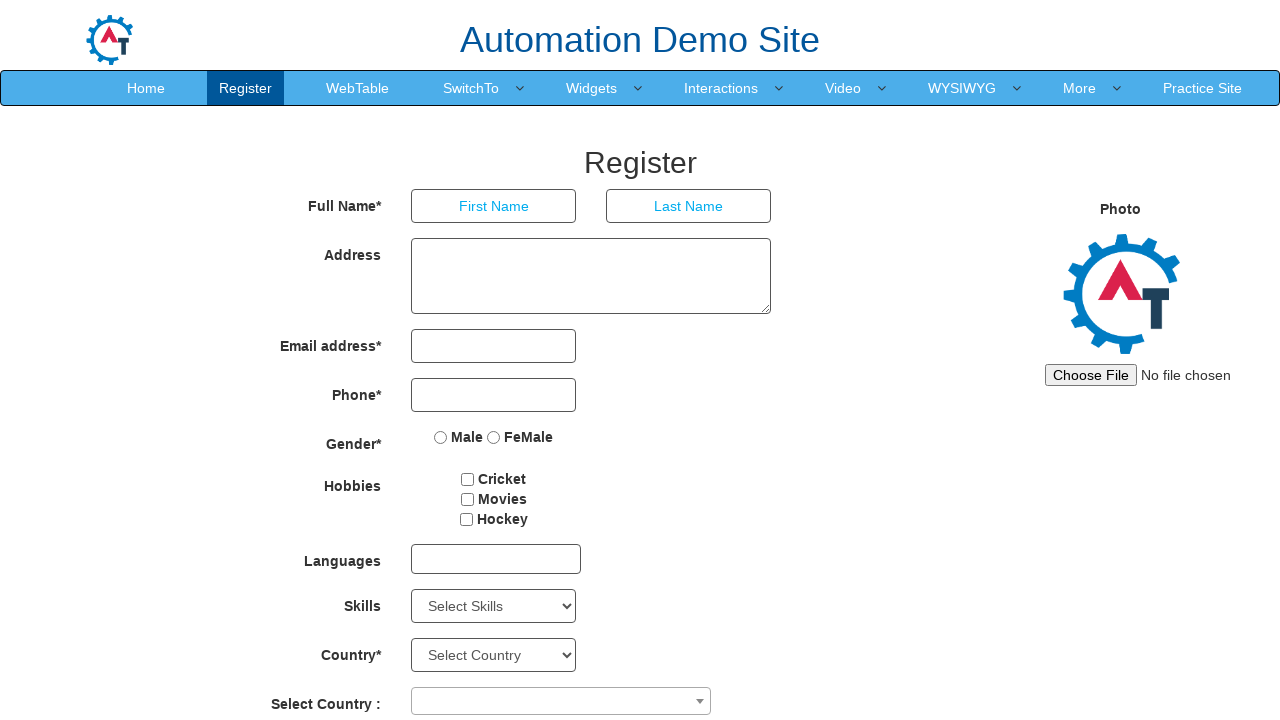

Selected July from date of birth month dropdown on //select[contains(@ng-model,'monthbox')]
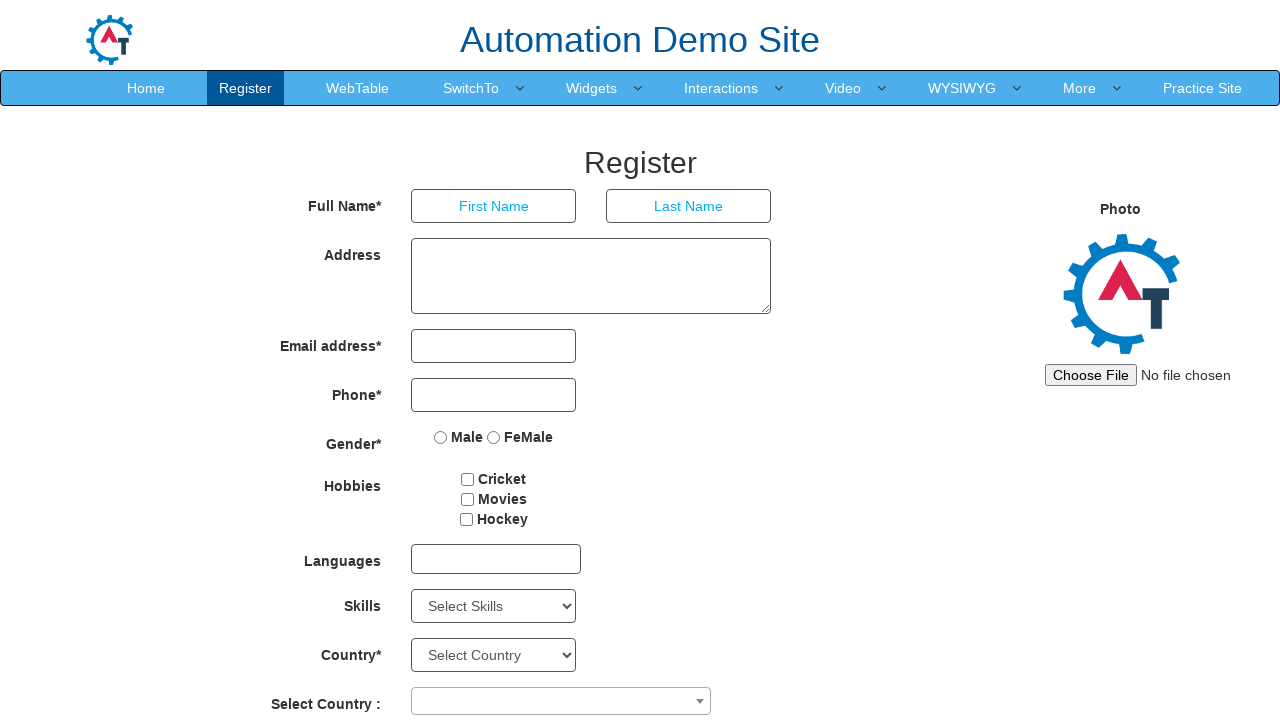

Selected day 15 from date of birth day dropdown on #daybox
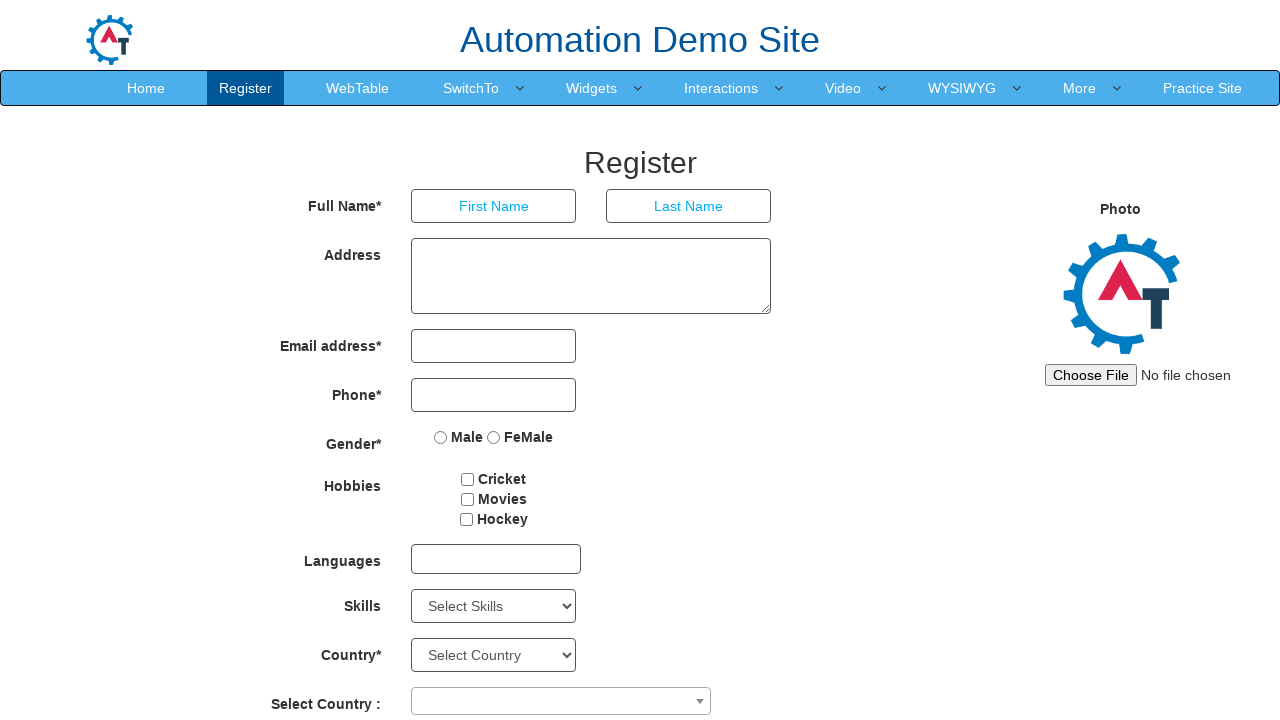

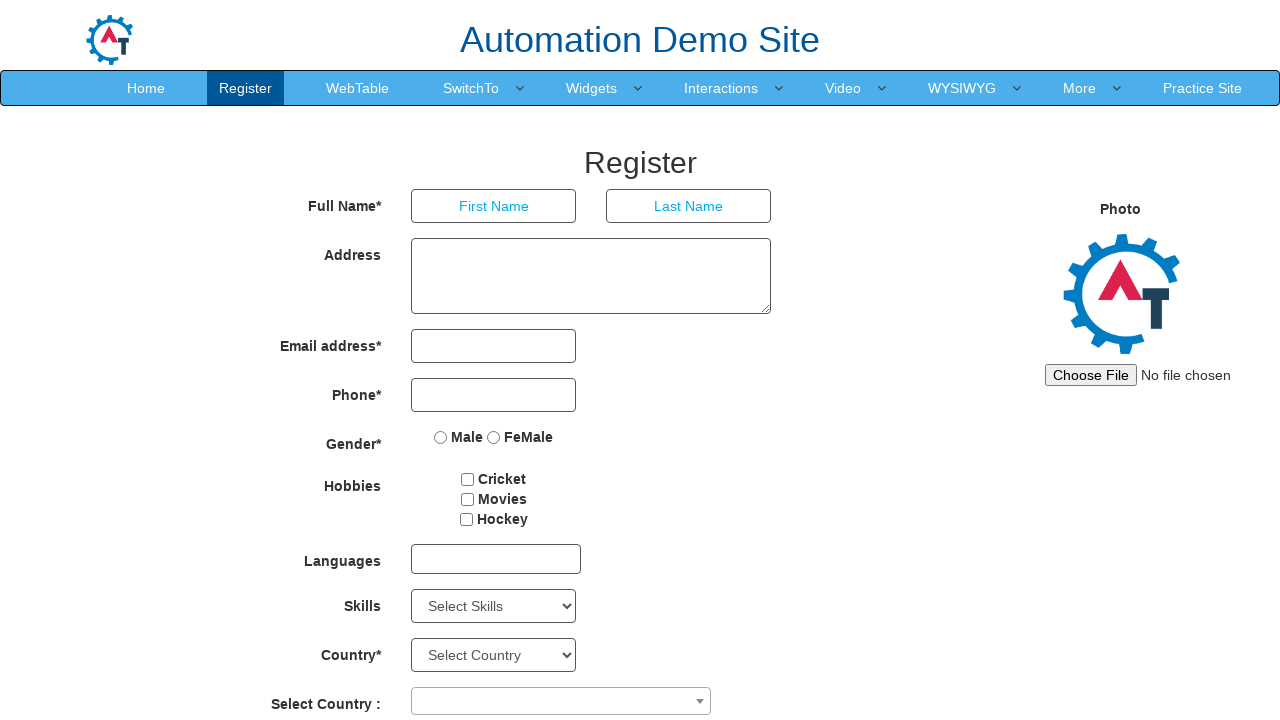